Tests registration form validation when username field is left empty

Starting URL: https://practice.expandtesting.com/register

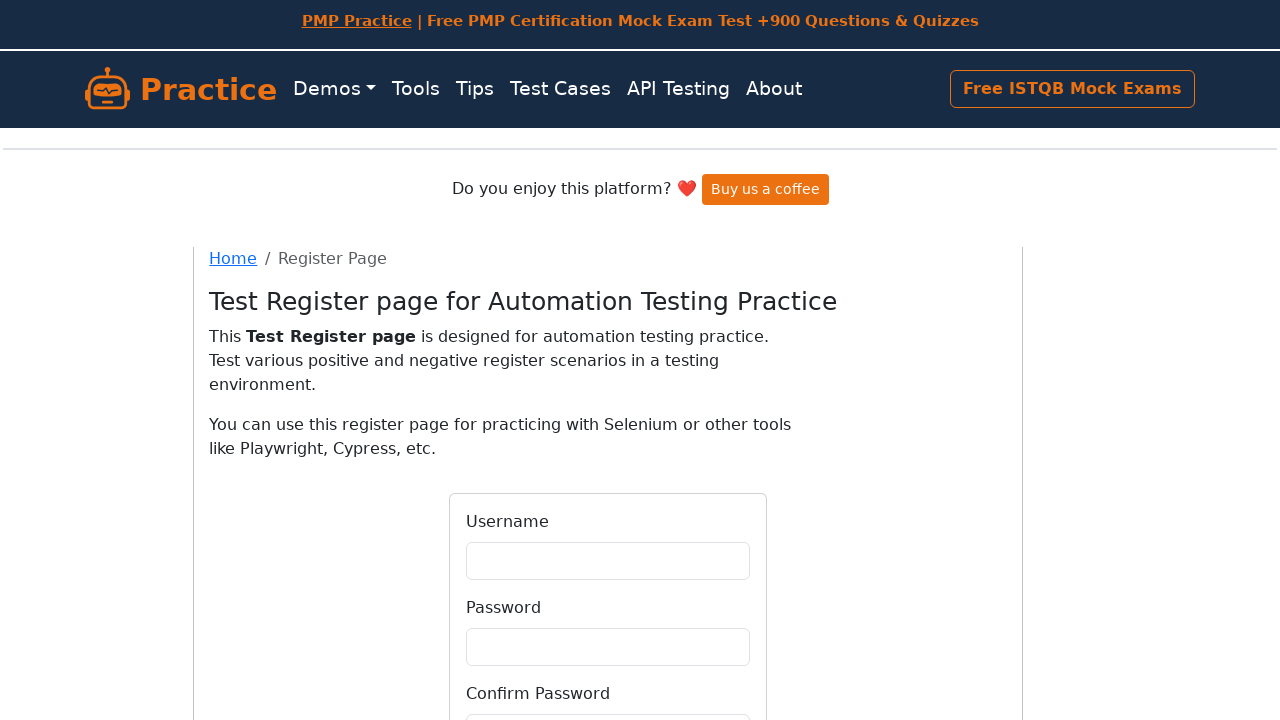

Filled password field with 'SecurePass123' on input[name='password'], #password, input[id='password']
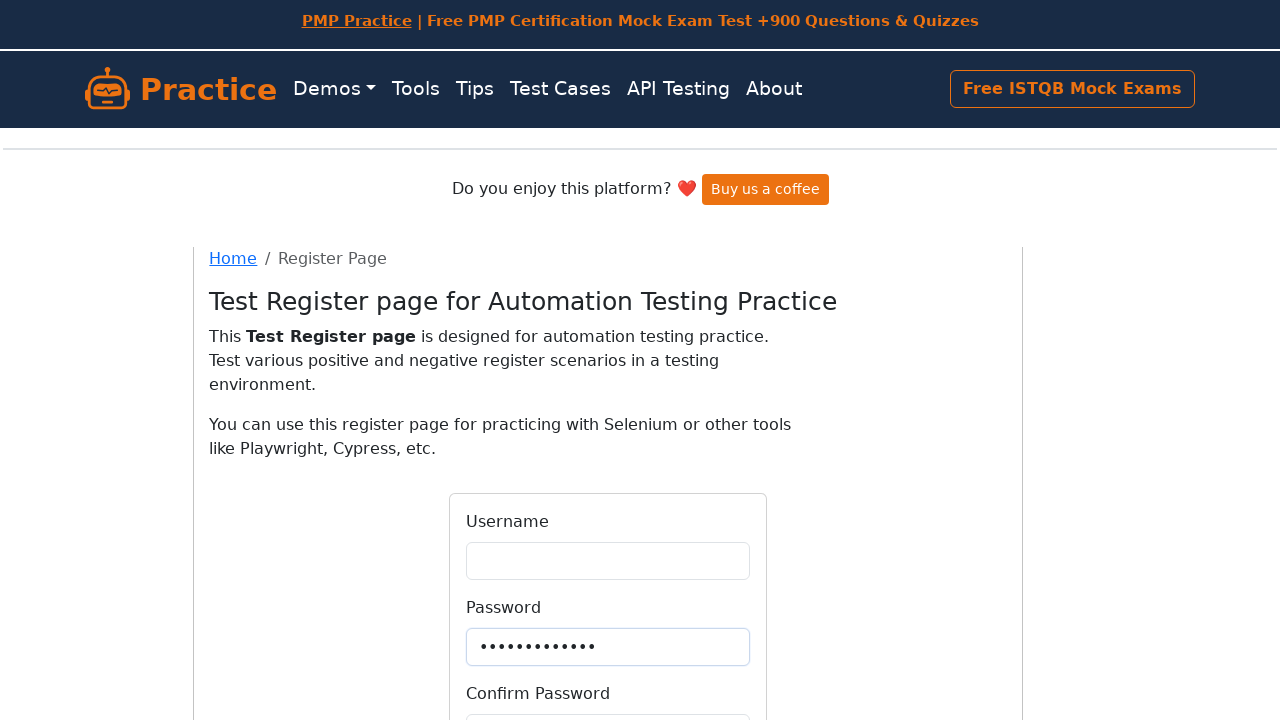

Filled confirm password field with 'SecurePass123' on input[name='confirmPassword'], #confirmPassword, input[id='confirmPassword']
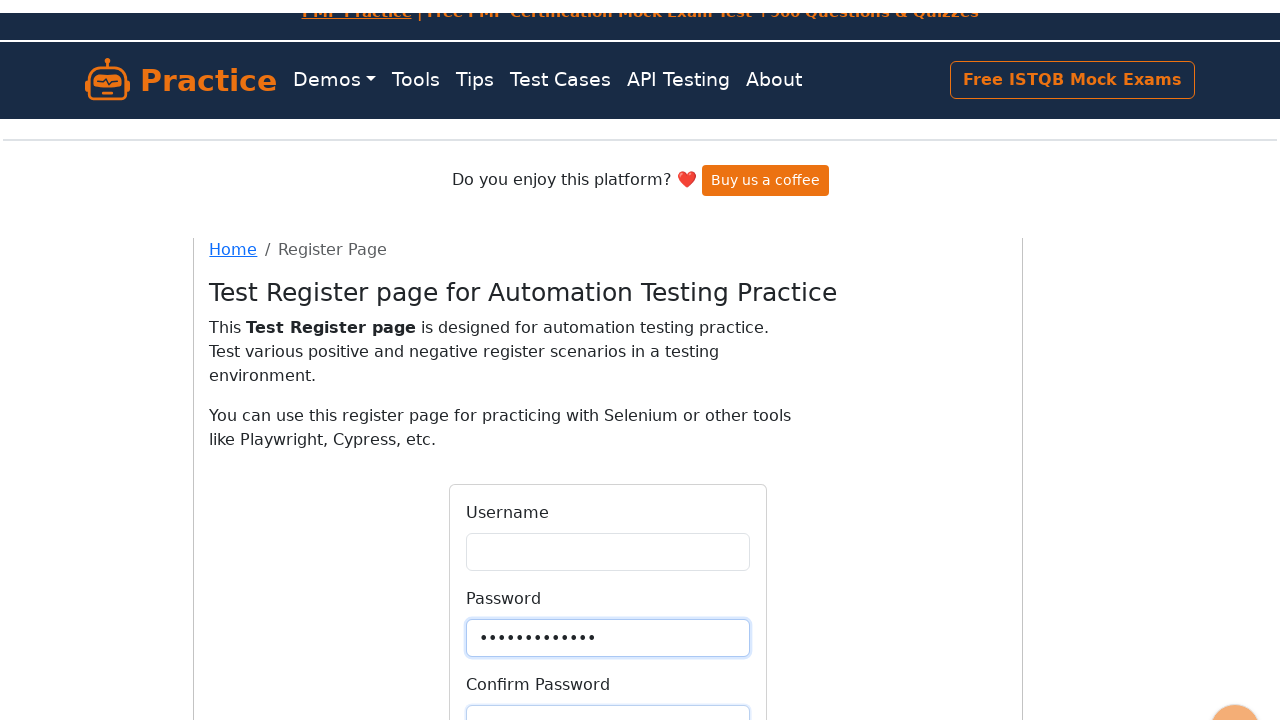

Clicked register button to submit form with empty username at (608, 572) on button[type='submit'], #register, button:has-text('Register')
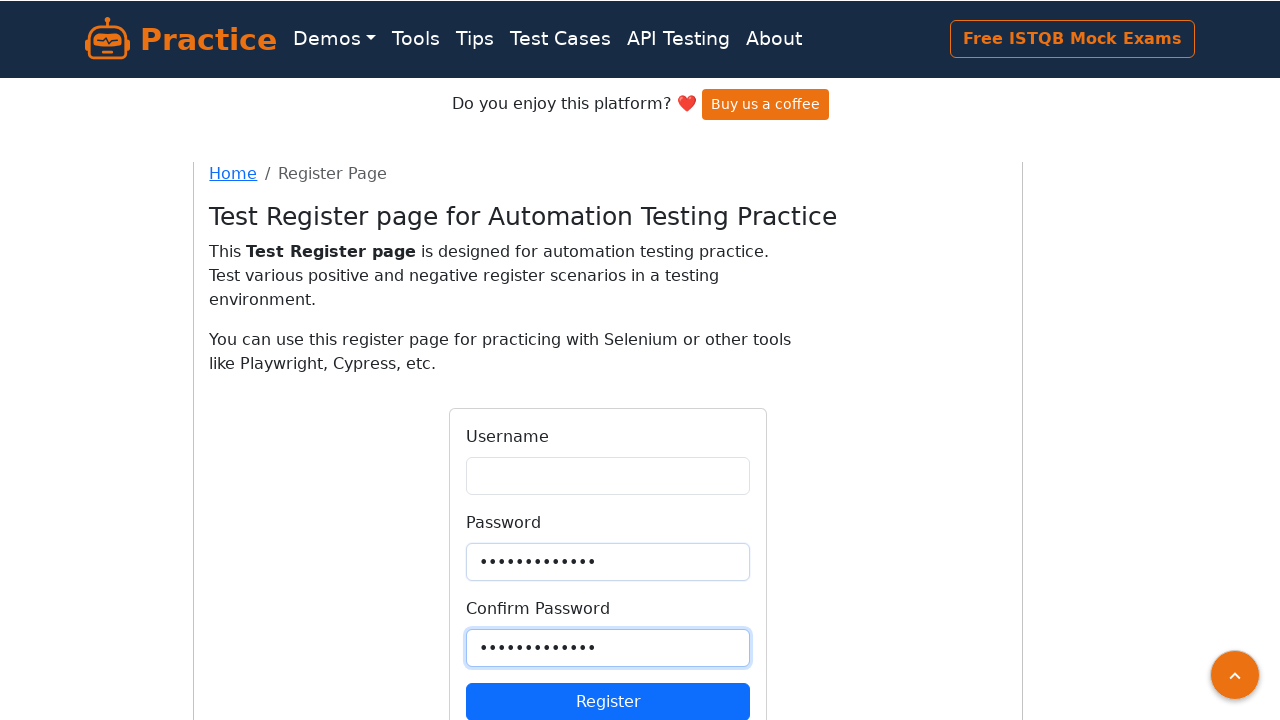

Verified form validation prevented submission and remained on registration page
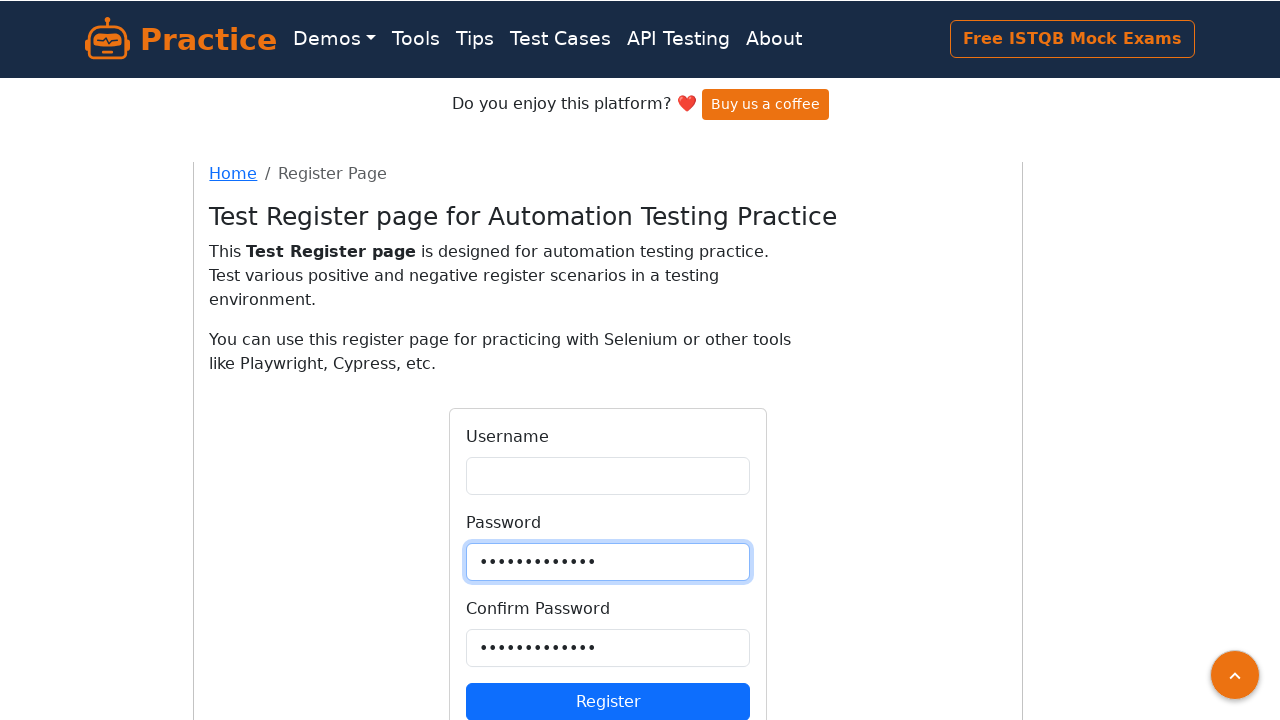

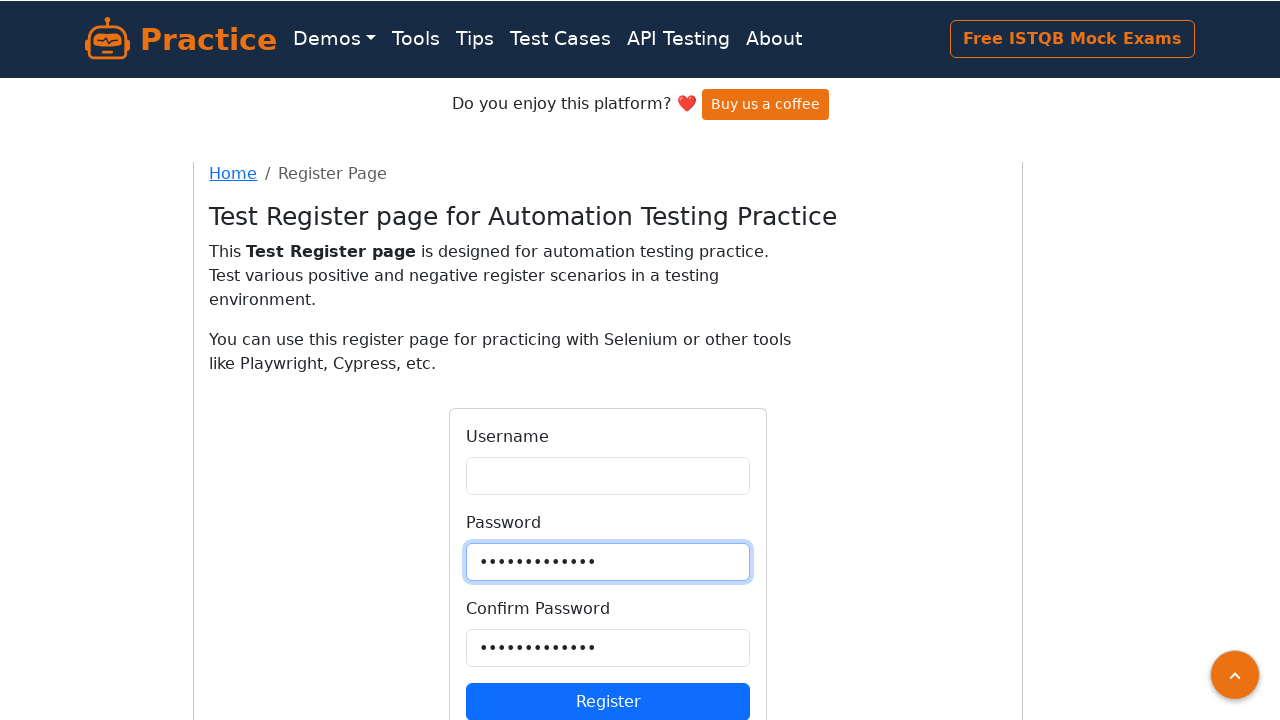